Tests a math problem form by extracting two numbers from the page, calculating their sum, and selecting the result from a dropdown menu

Starting URL: http://suninjuly.github.io/selects2.html

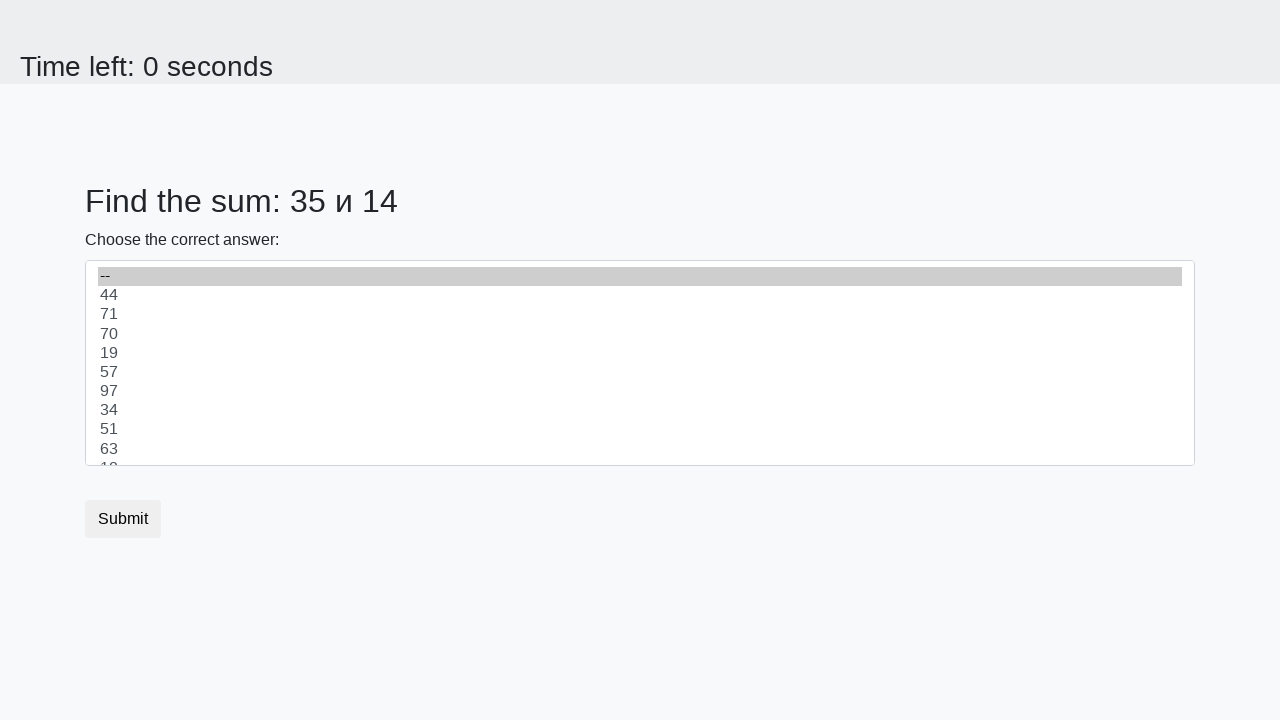

Extracted first number from #num1 element
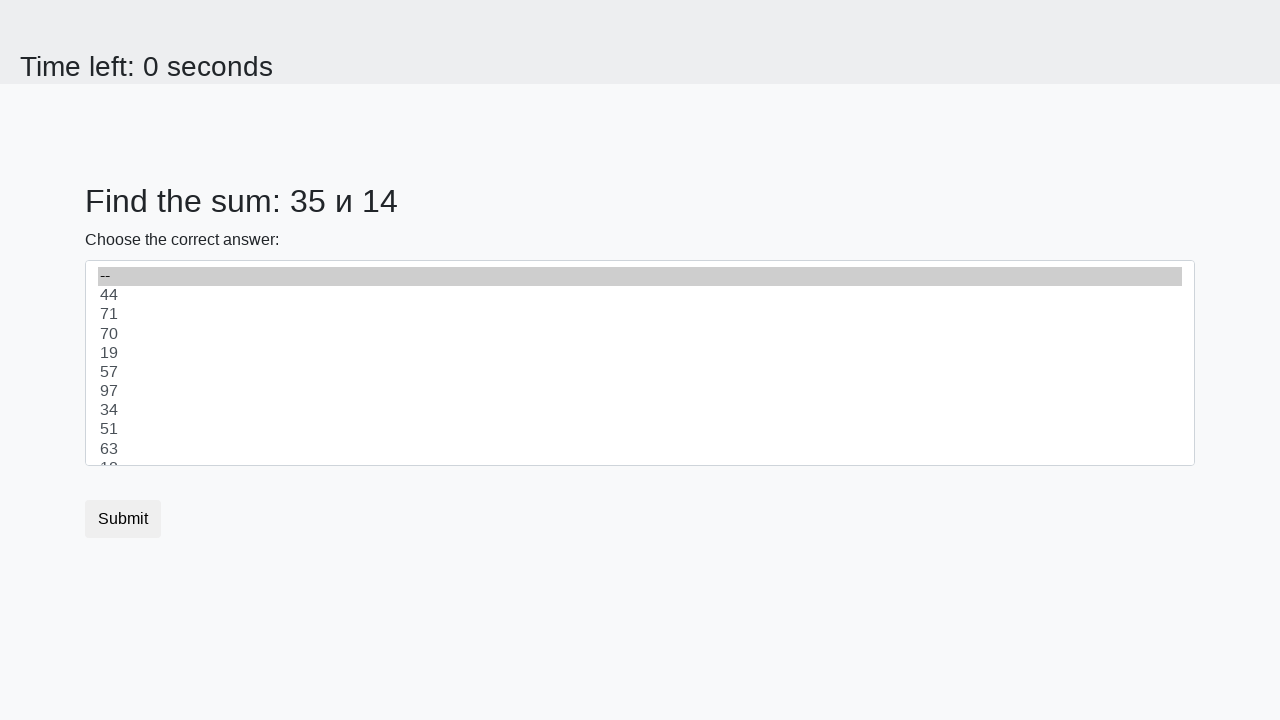

Extracted second number from #num2 element
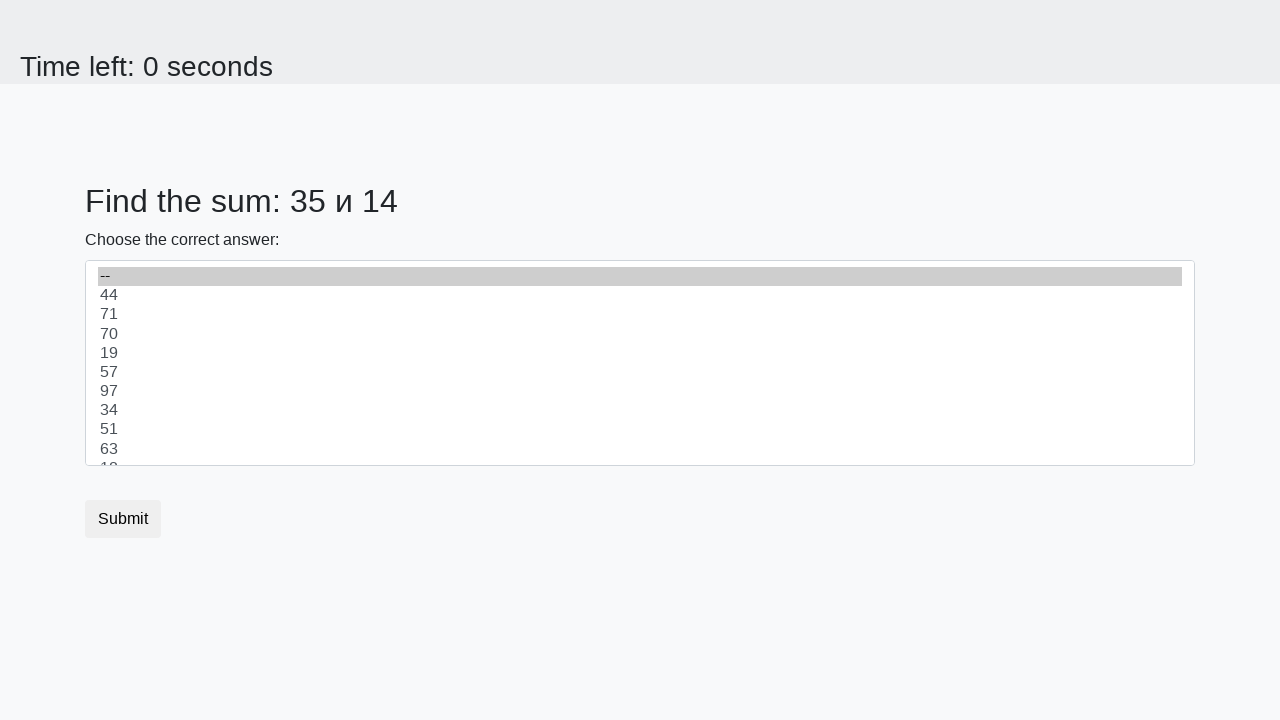

Calculated sum of 35 + 14 = 49
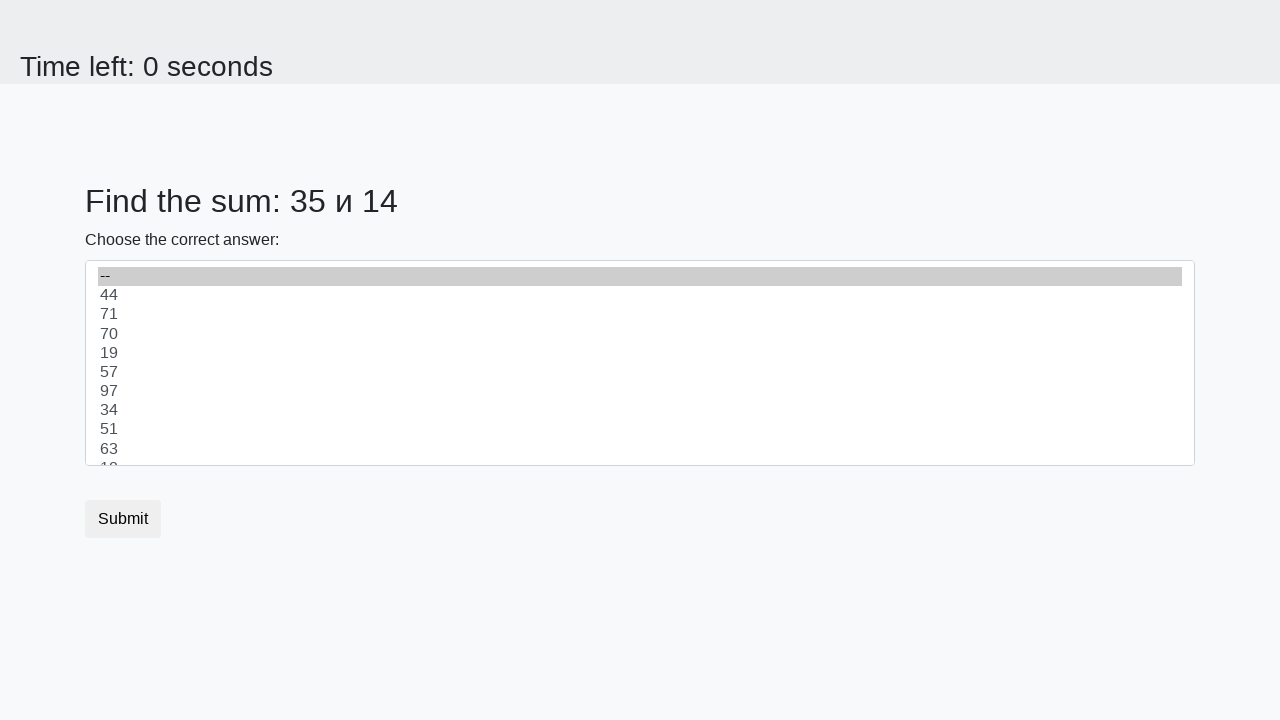

Selected sum value '49' from dropdown menu on select
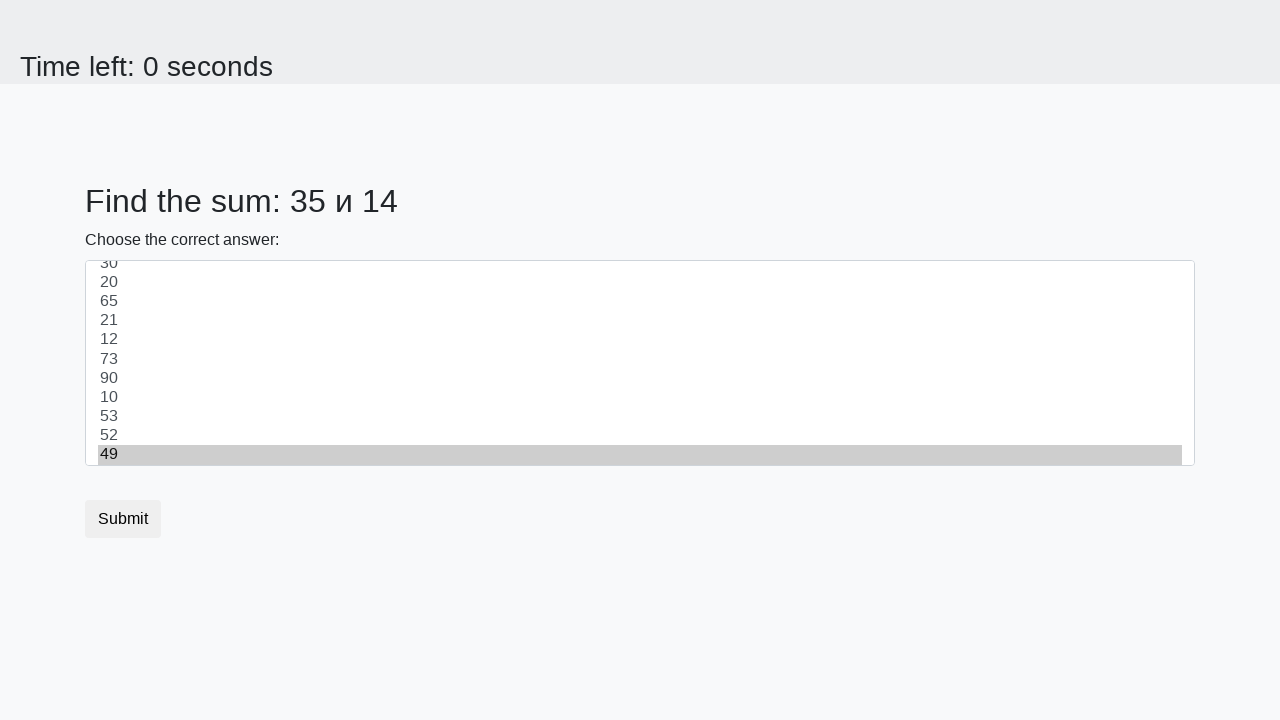

Clicked the submit button at (123, 519) on button
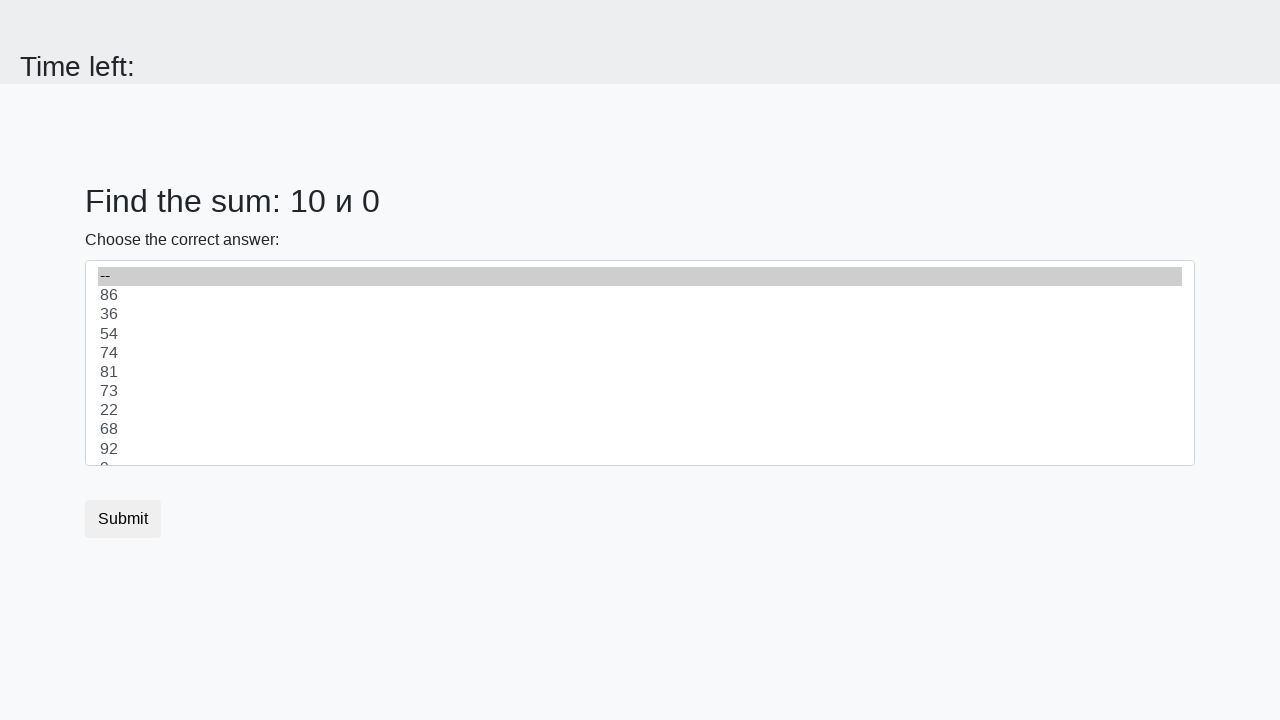

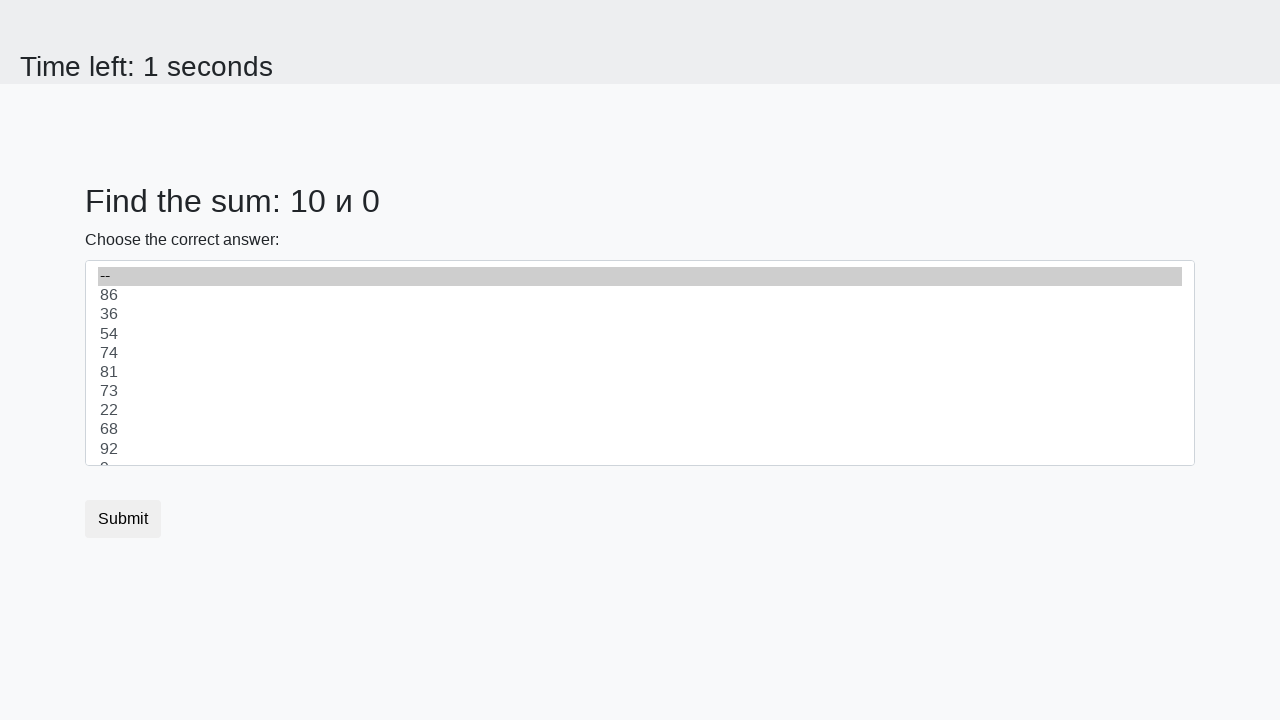